Tests browser forward navigation by clicking a link, going back, then using browser forward to return to the linked page

Starting URL: https://kristinek.github.io/site/examples/po

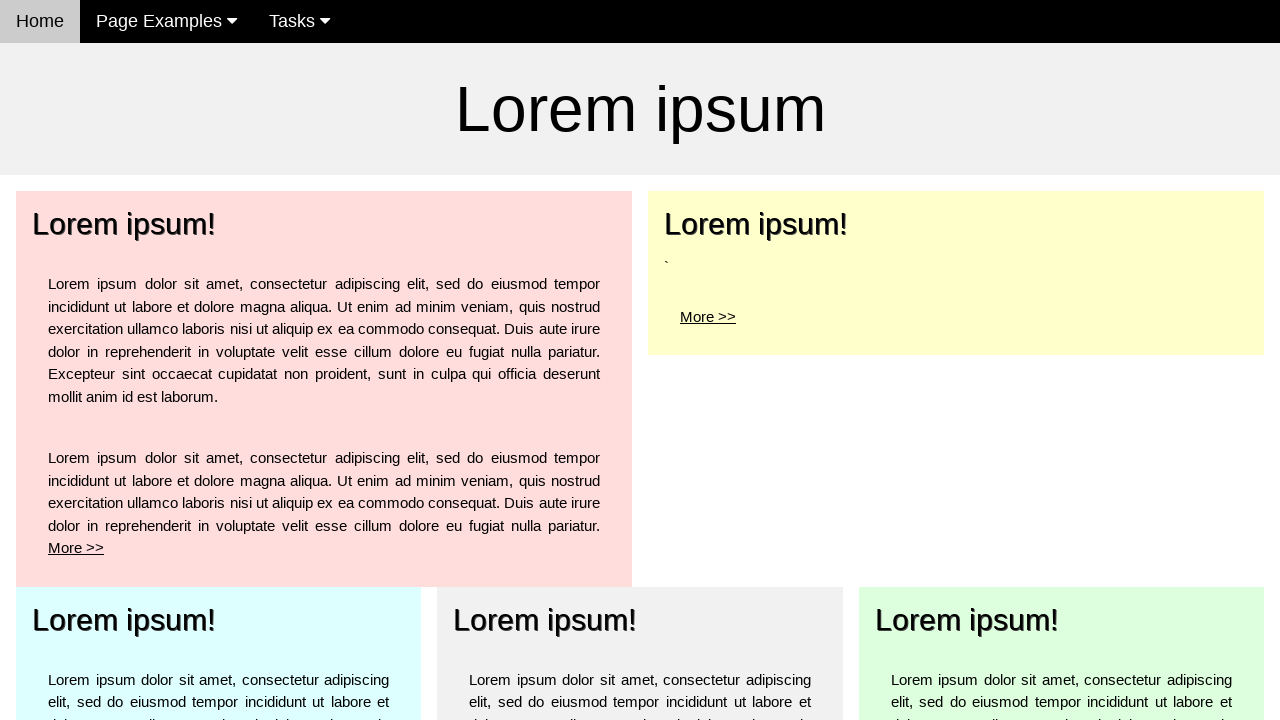

Clicked 'More >' link for top left element at (76, 548) on a:has-text('More')
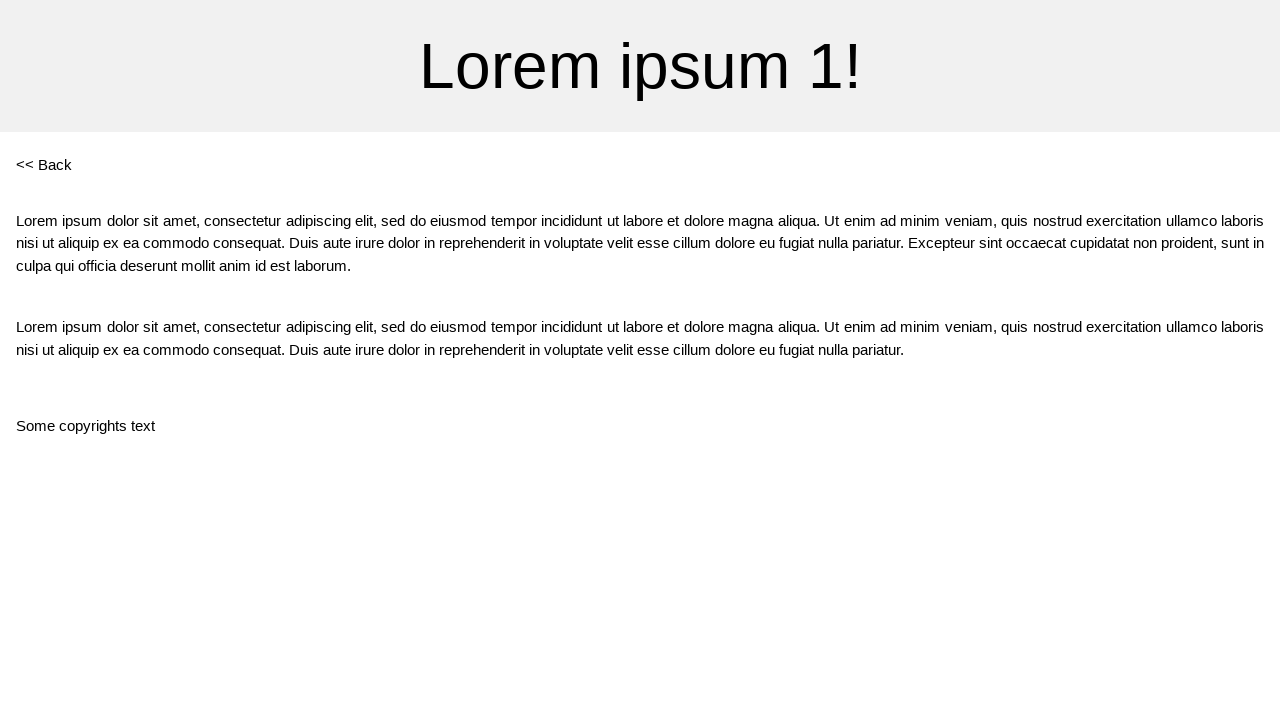

Navigation to po1 page completed
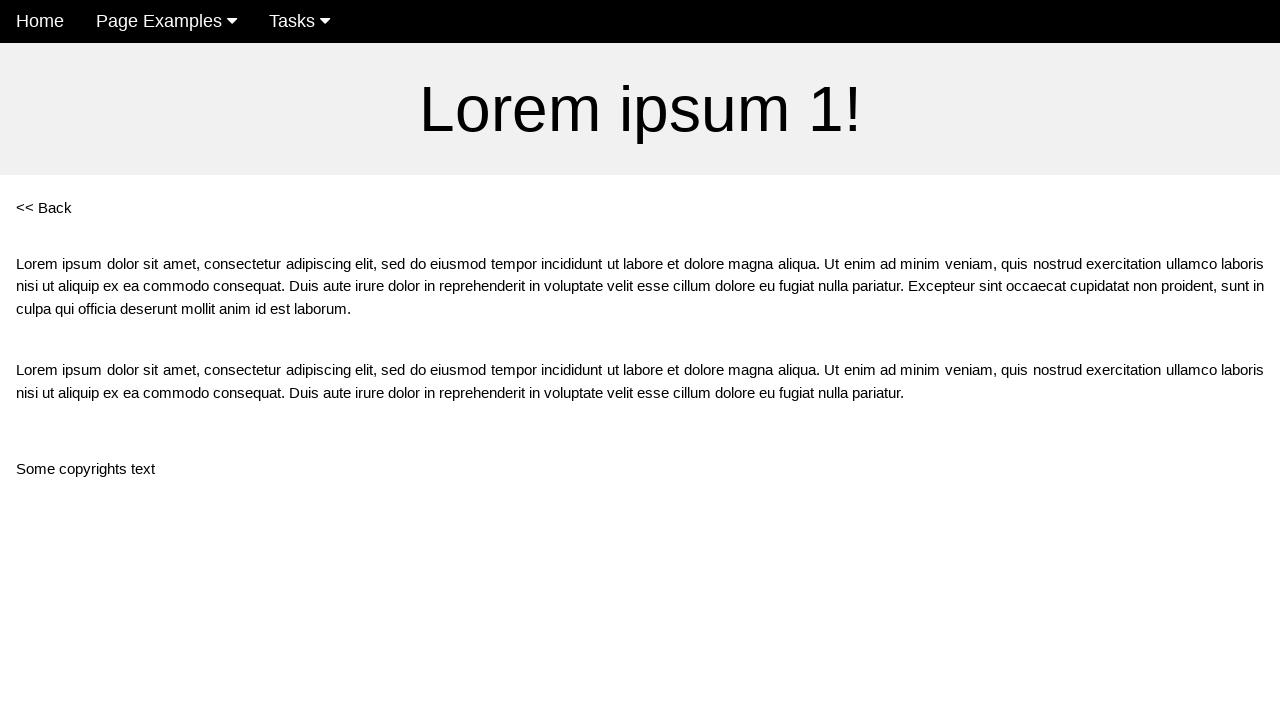

Clicked browser back button
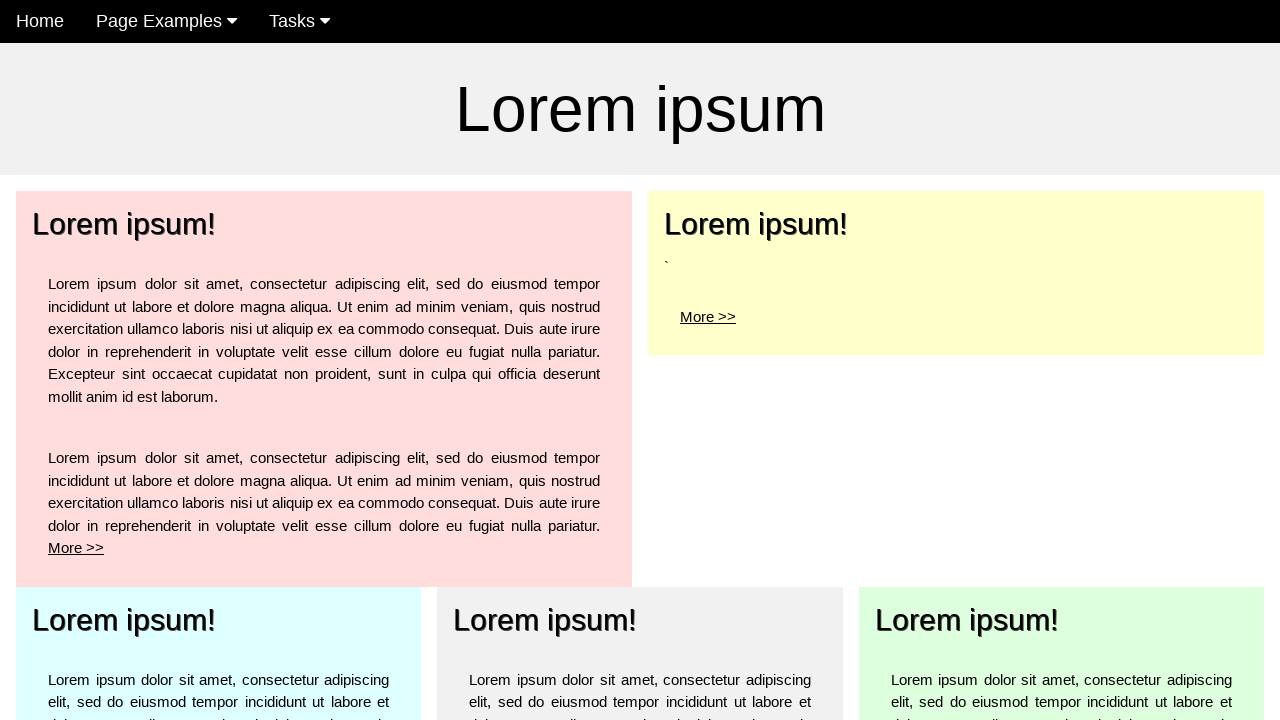

Navigation back to po page completed
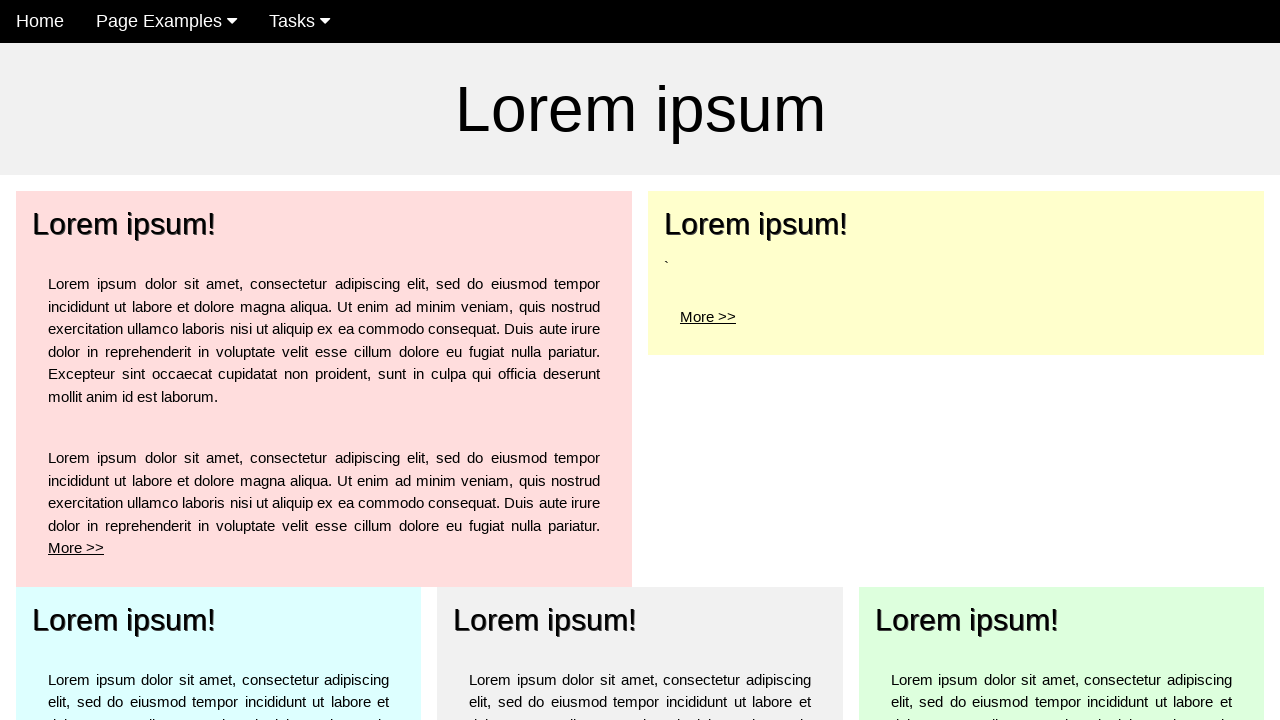

Clicked browser forward button
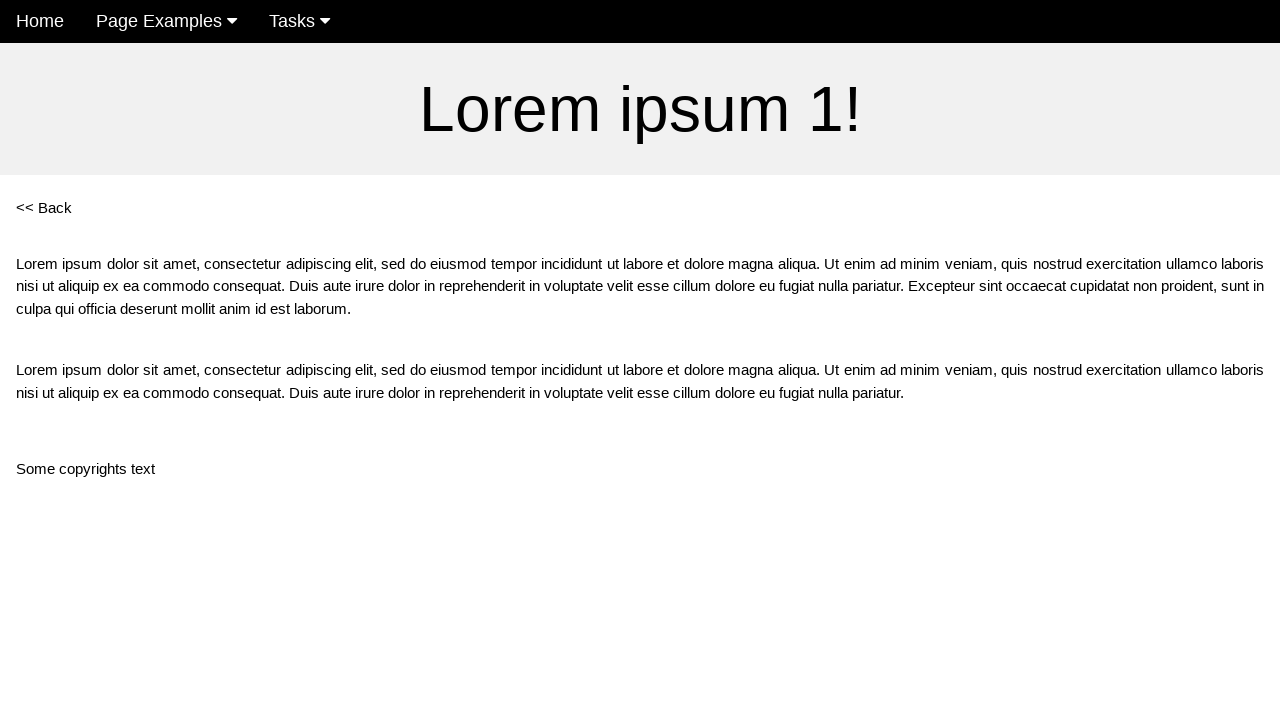

Verified forward navigation to po1 page completed
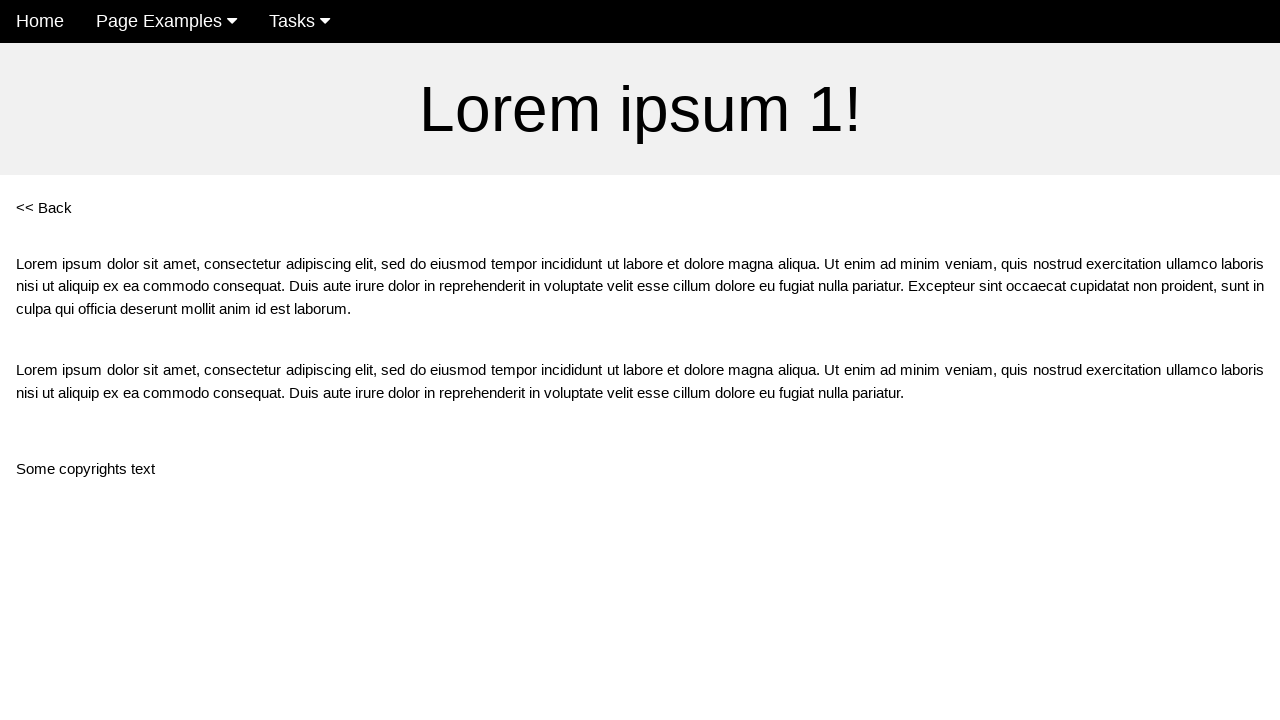

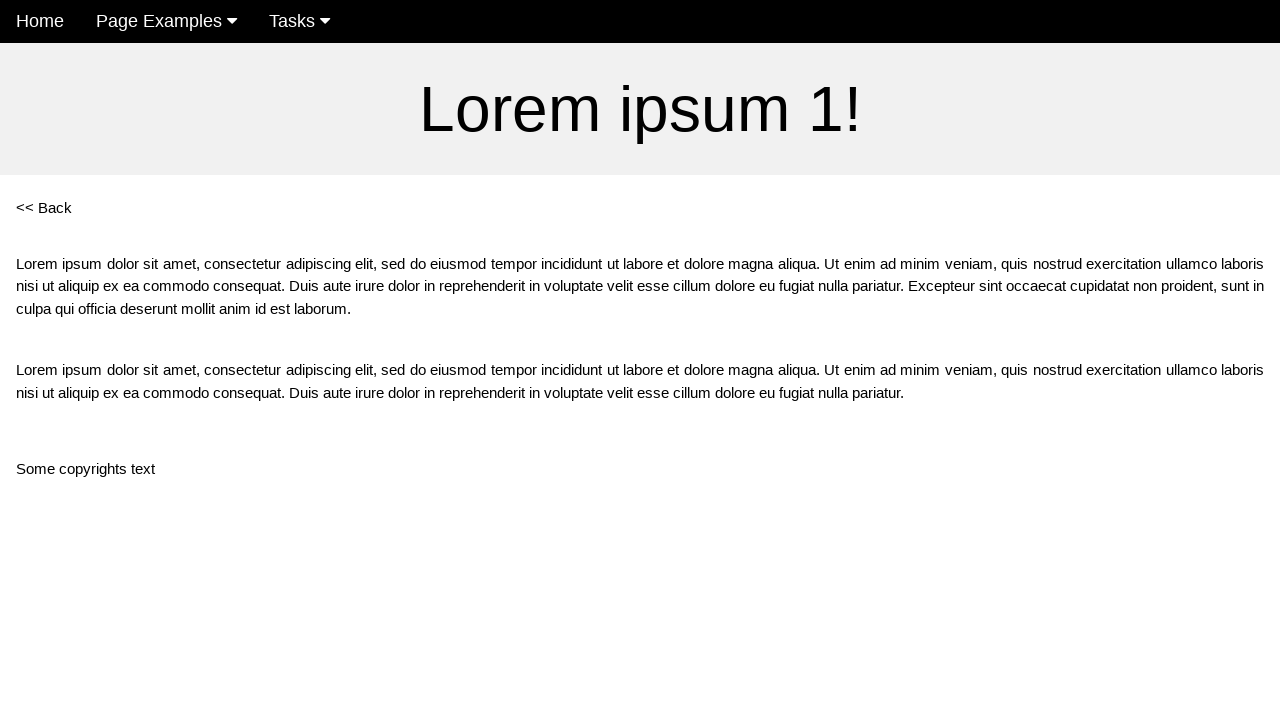